Tests selecting a single option from a dropdown by visible text, selecting "Apple" from the fruits dropdown

Starting URL: https://letcode.in/dropdowns

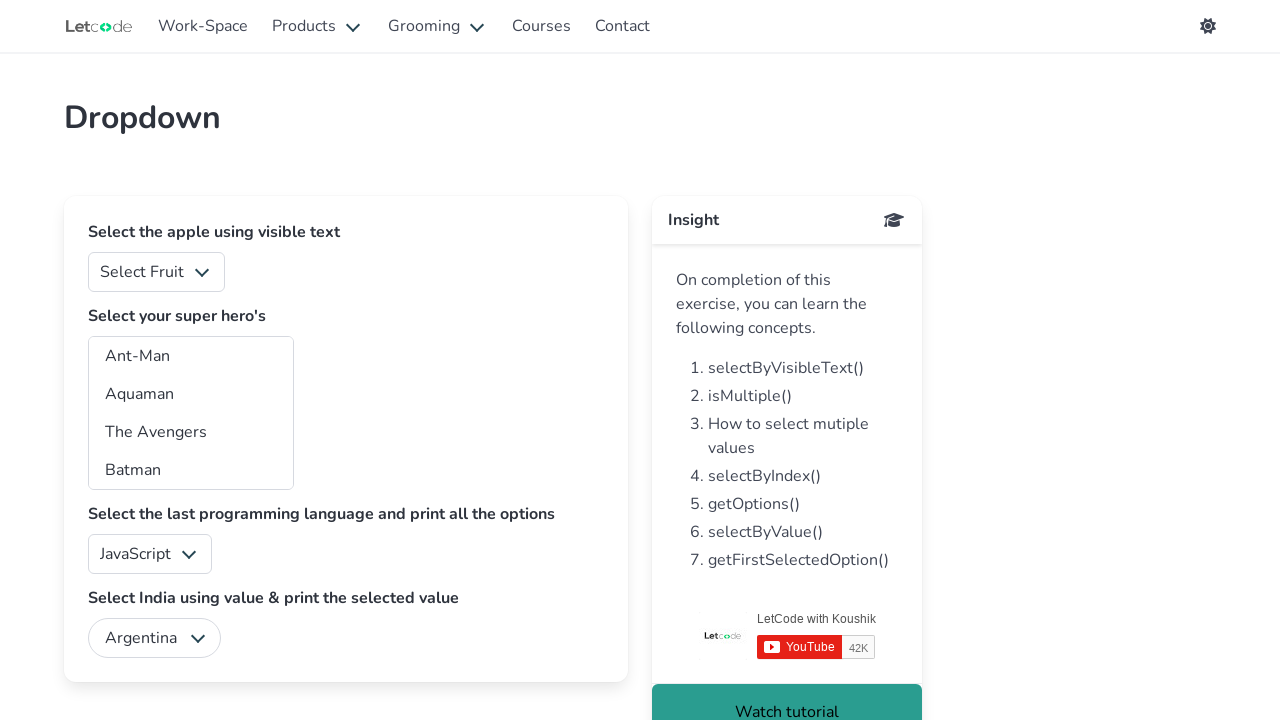

Navigated to dropdowns page at https://letcode.in/dropdowns
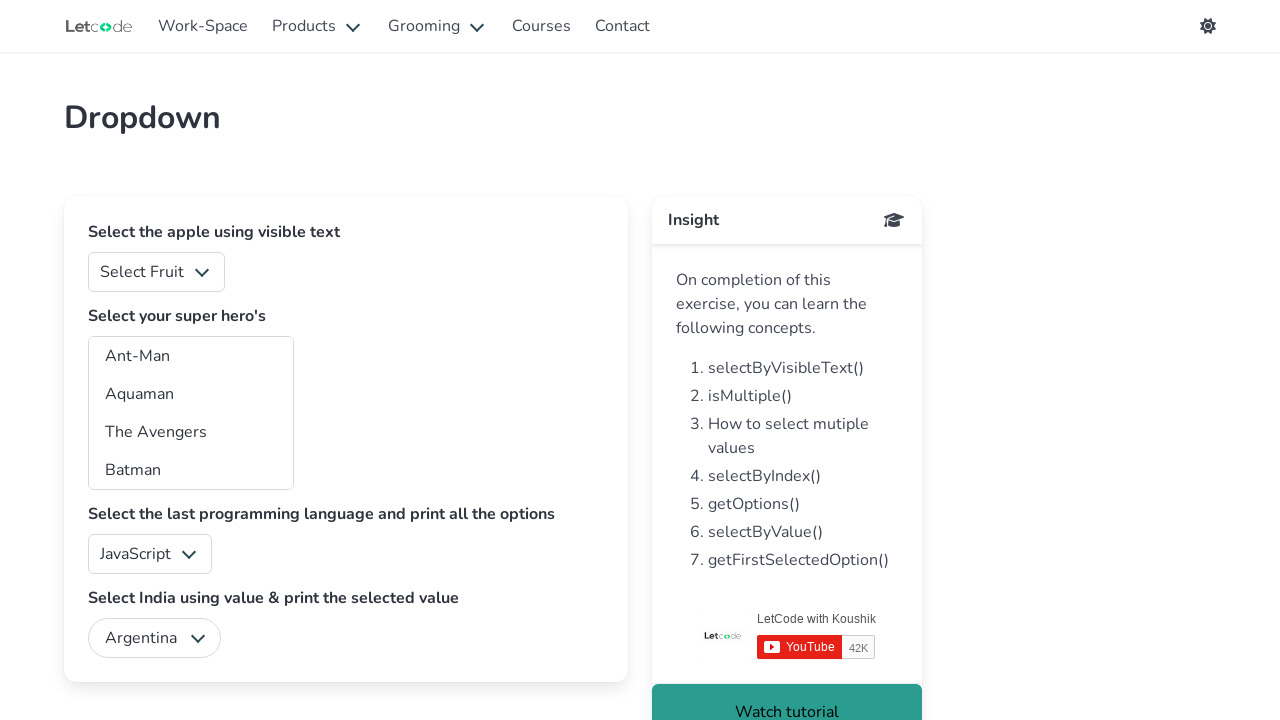

Selected 'Apple' from the fruits dropdown by visible text on #fruits
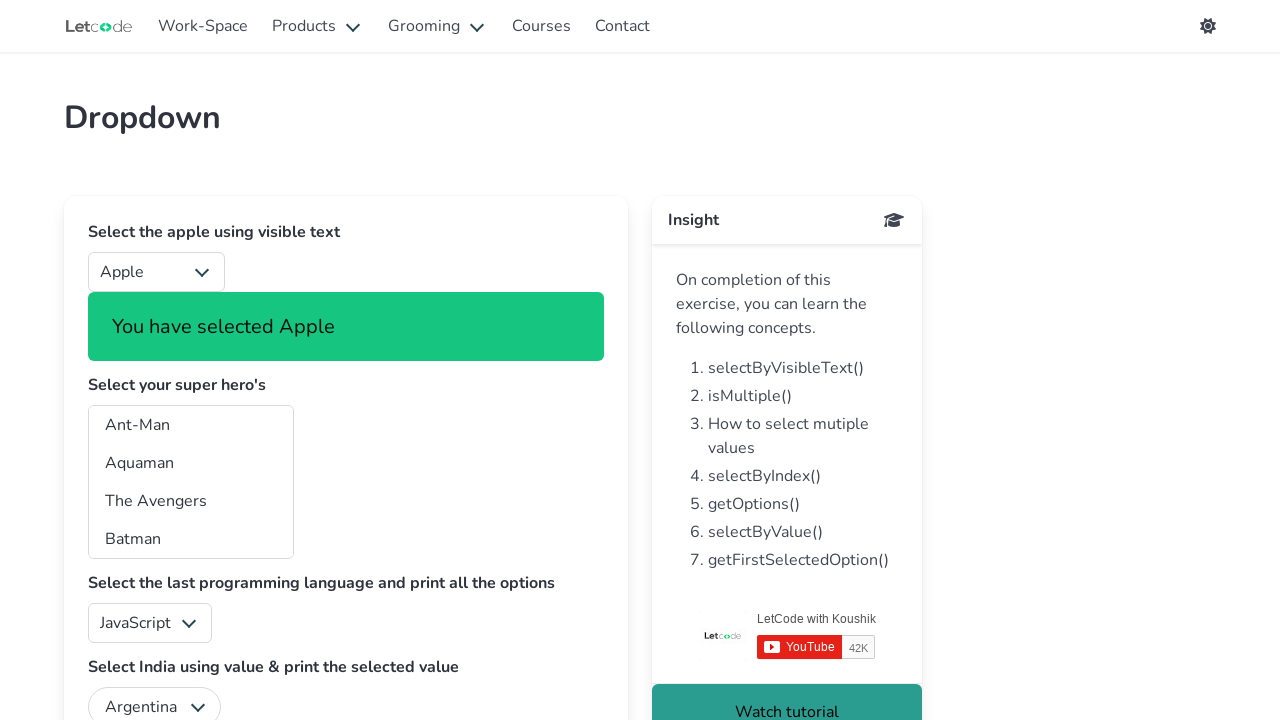

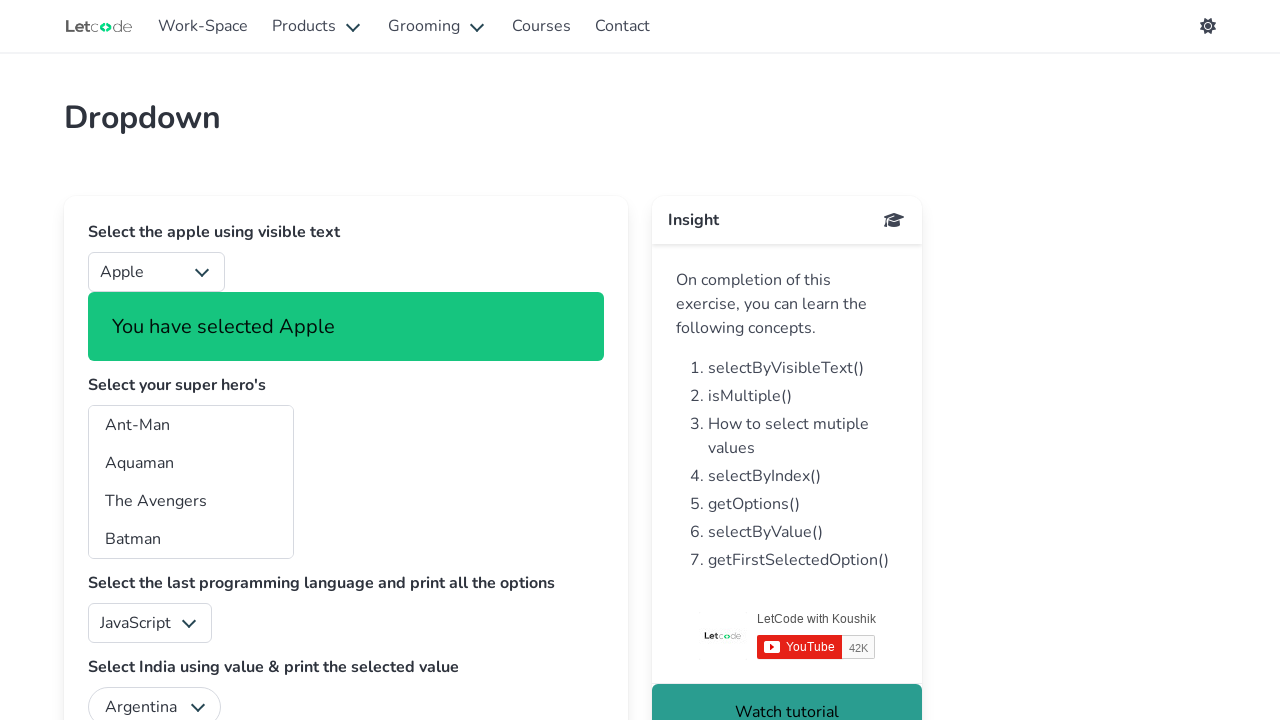